Tests search functionality by typing a name into the search field

Starting URL: http://zero.webappsecurity.com/index.html

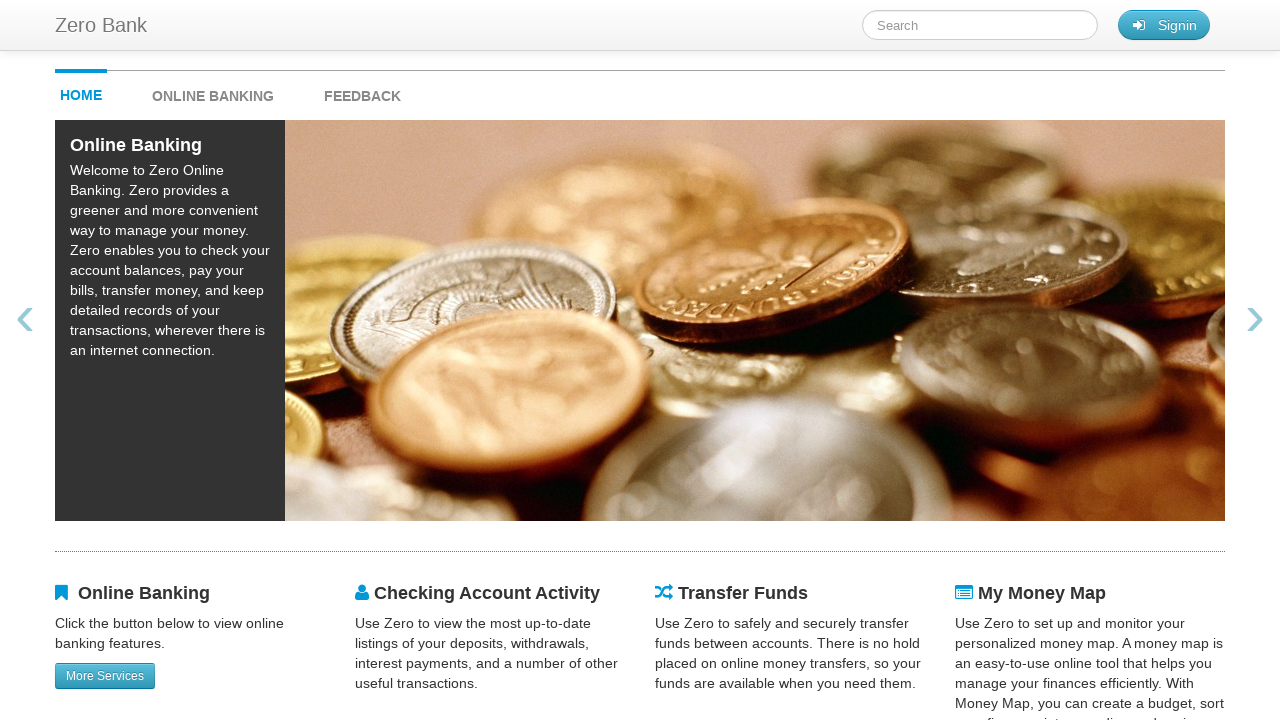

Filled search field with 'Judy' on #searchTerm
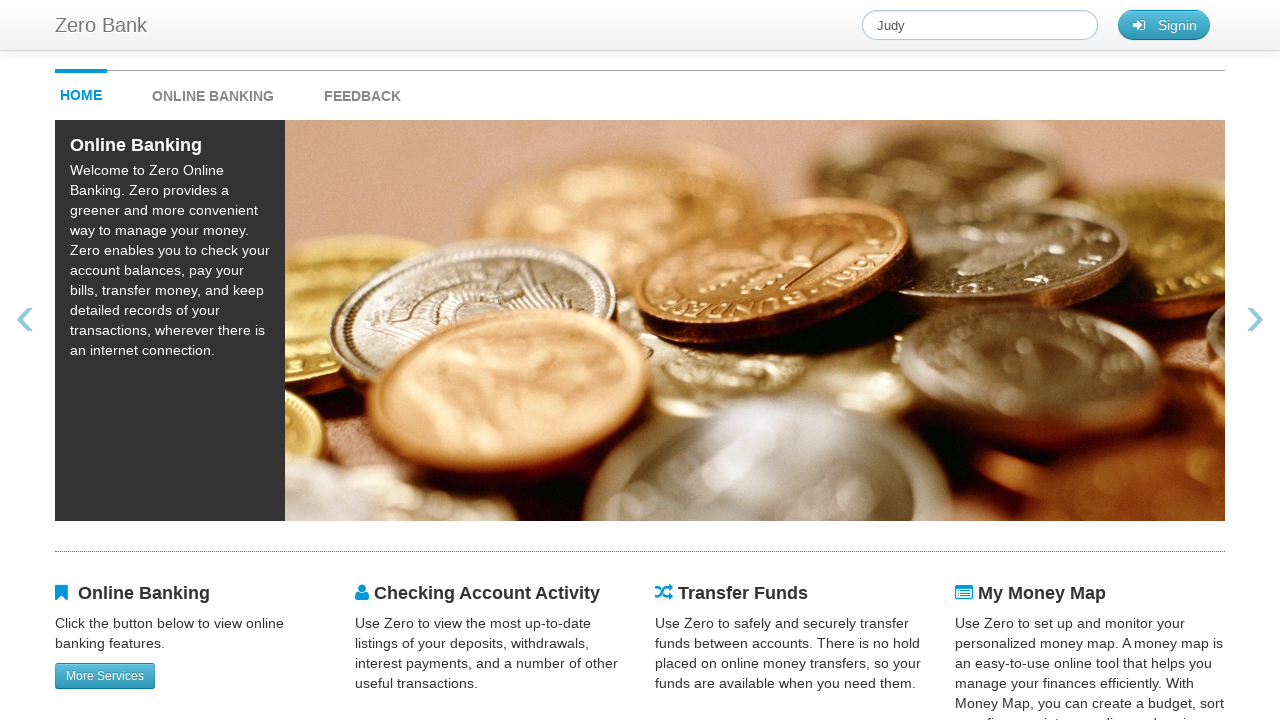

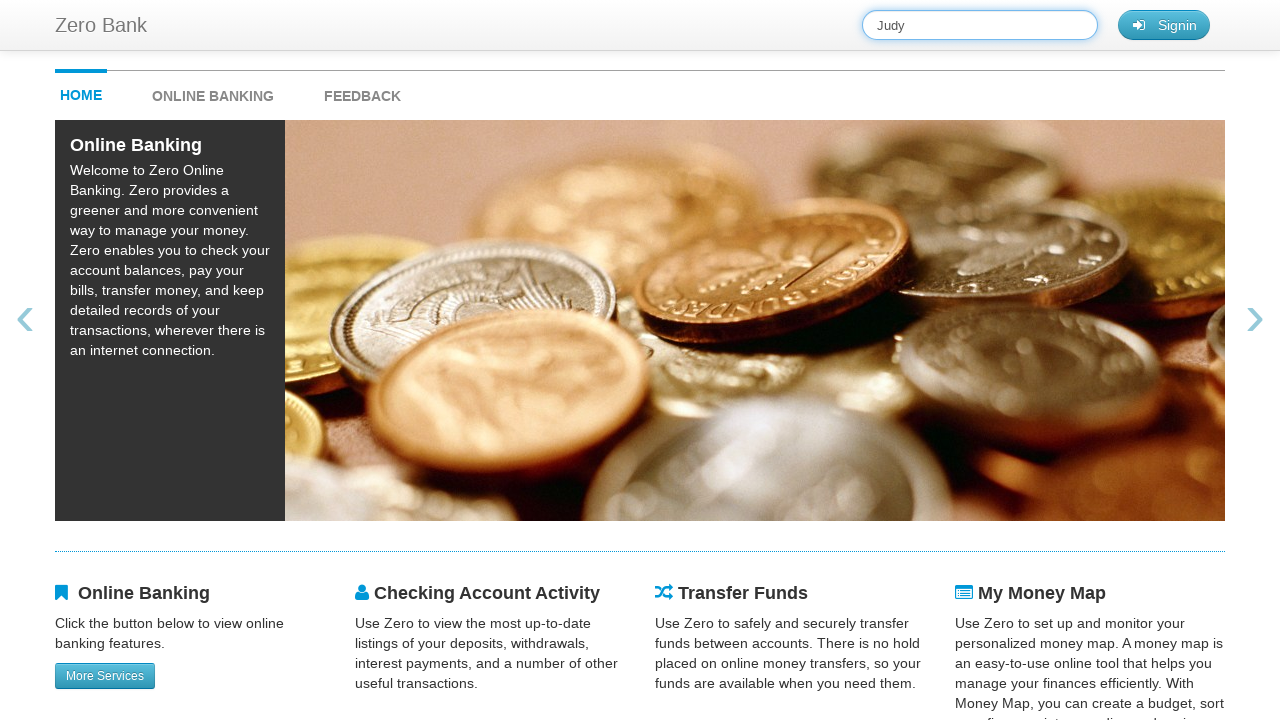